Tests state dropdown selection by selecting Illinois, then Virginia, then California, and verifies that California is the final selected option.

Starting URL: https://practice.cydeo.com/dropdown

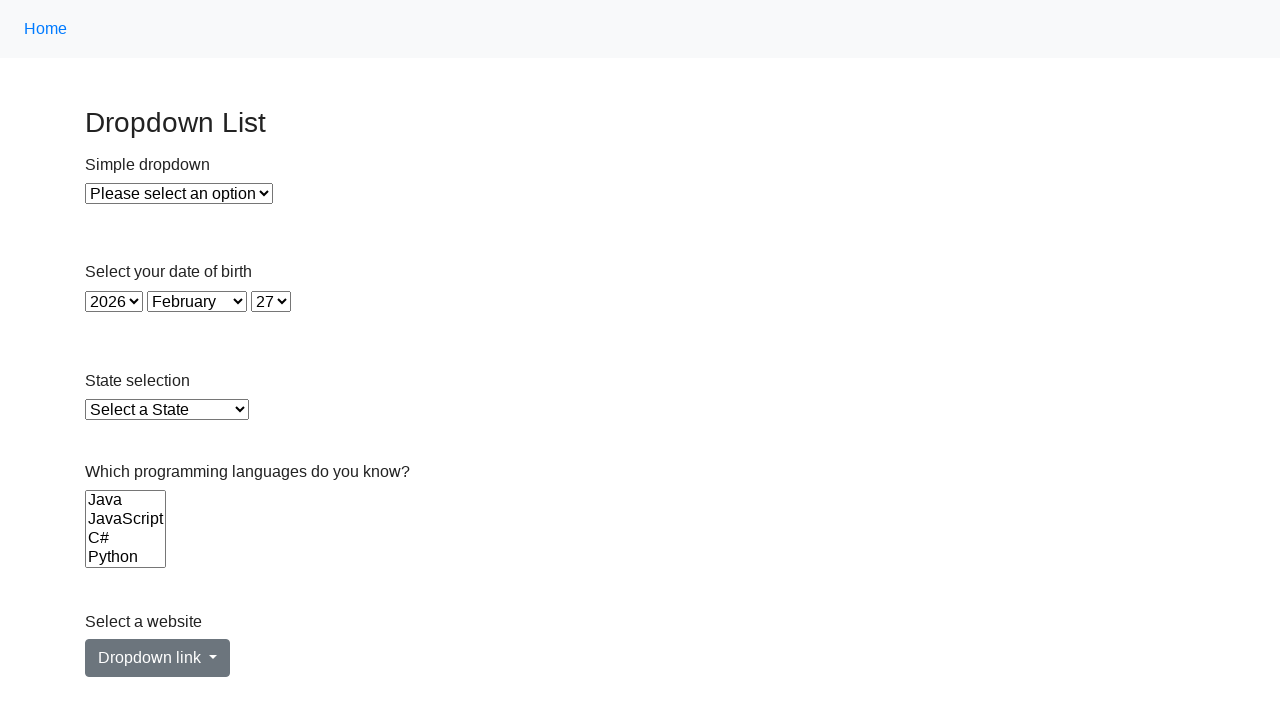

Selected Illinois from state dropdown by label on select#state
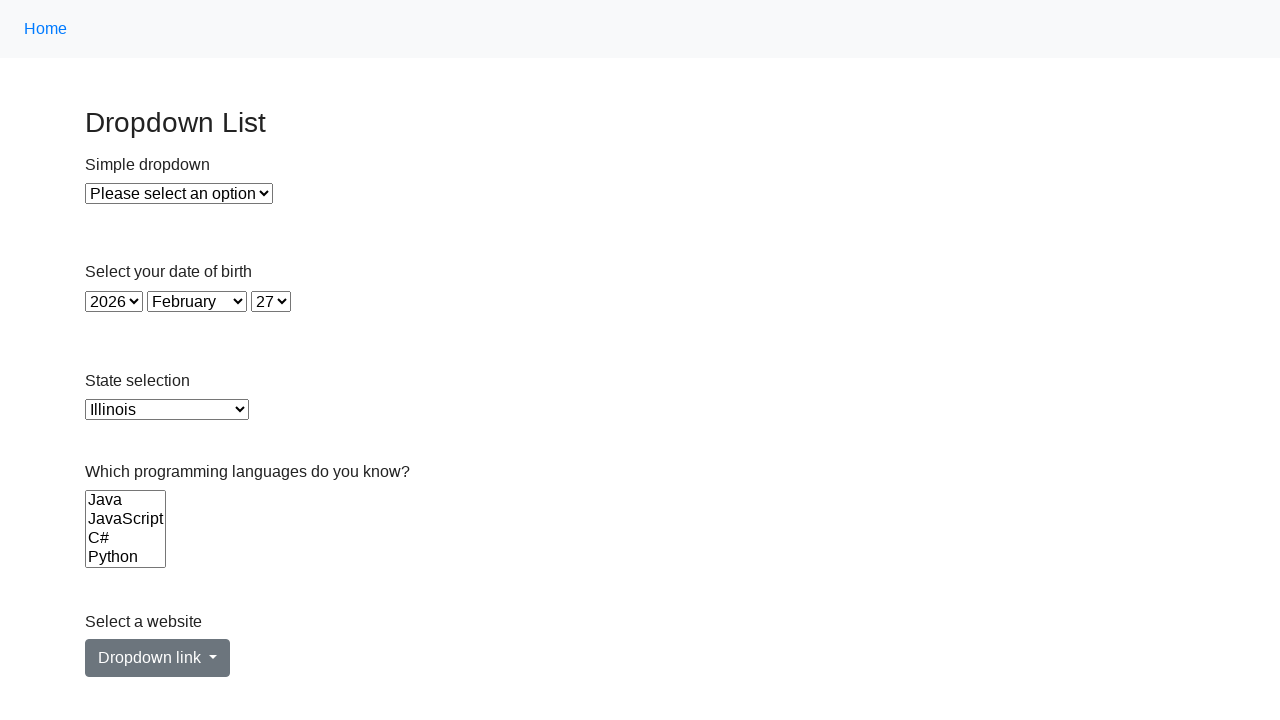

Selected Virginia from state dropdown by value on select#state
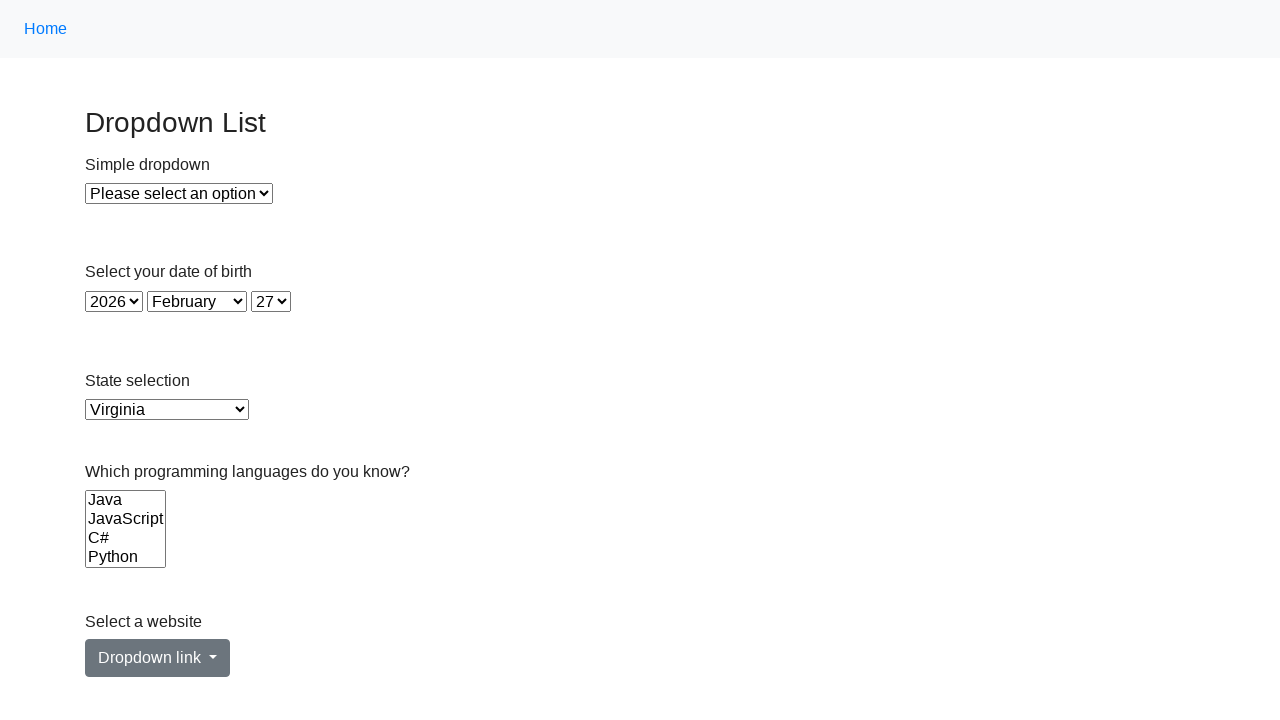

Selected California from state dropdown by index 5 on select#state
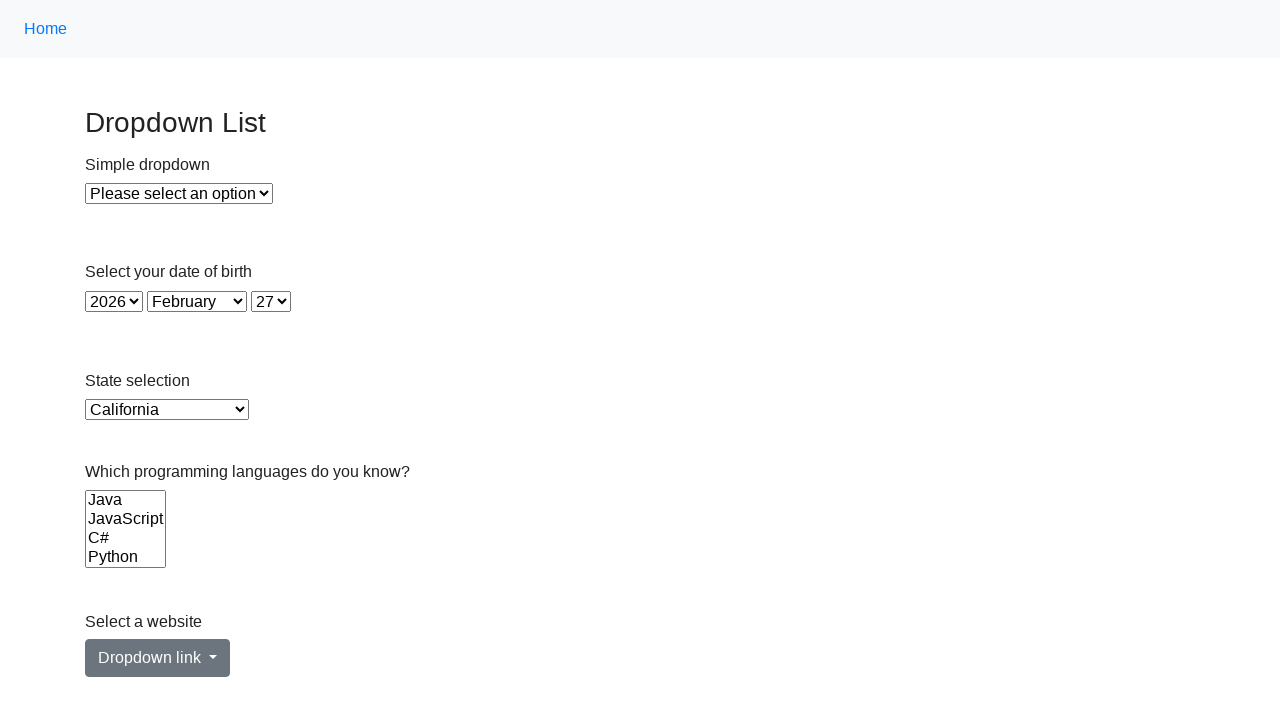

Located the checked option element in state dropdown
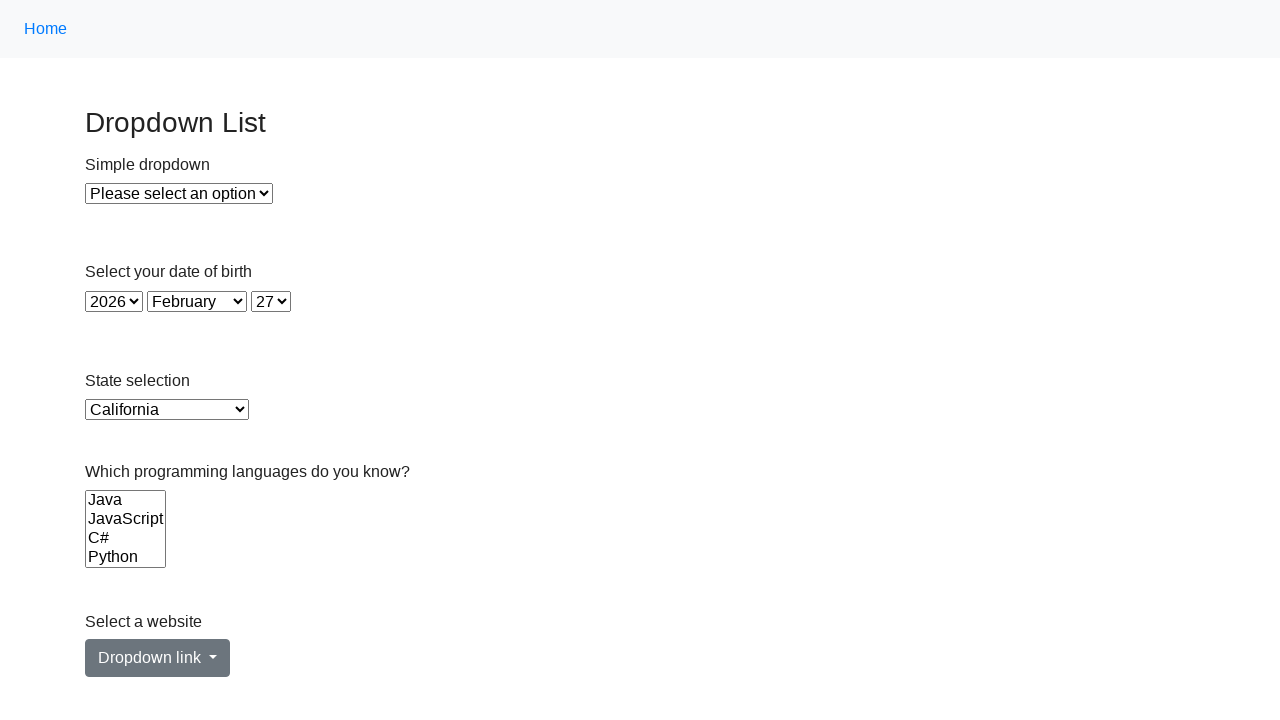

Verified that California is the final selected option
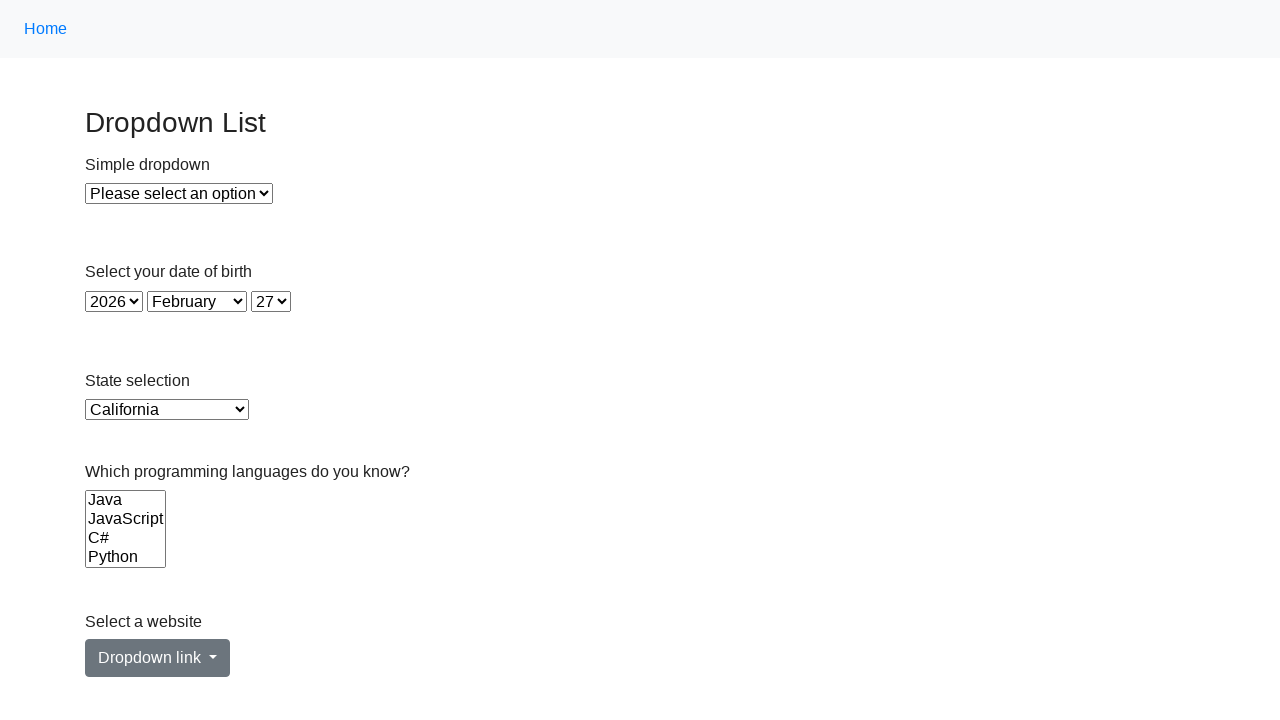

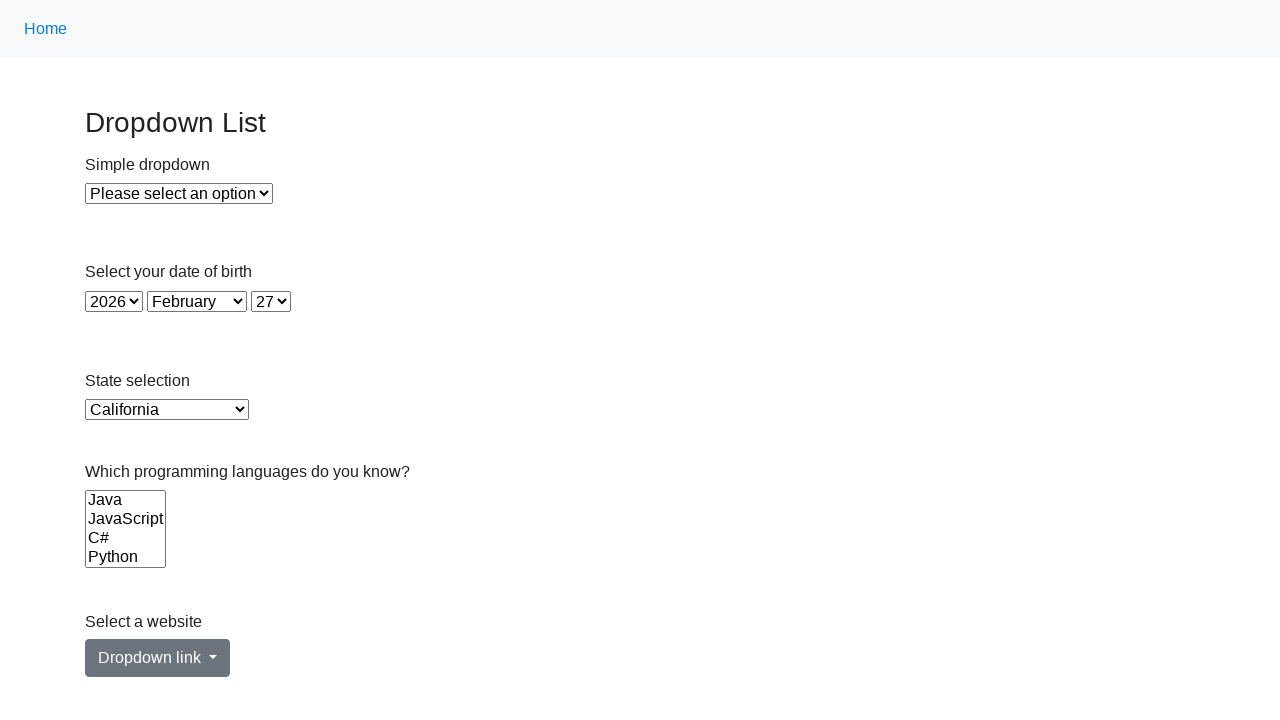